Tests the forgot password navigation by clicking the forgot password link and verifying the reset password page loads correctly

Starting URL: https://opensource-demo.orangehrmlive.com/

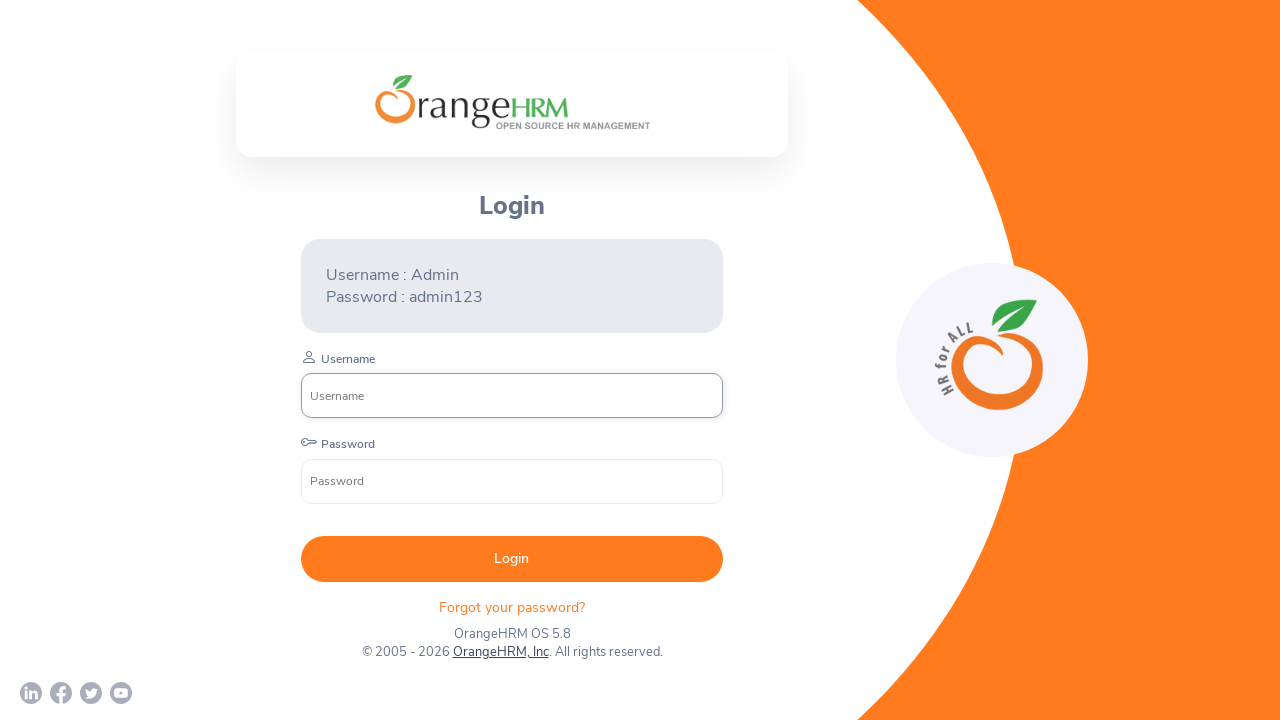

Navigated to OrangeHRM login page
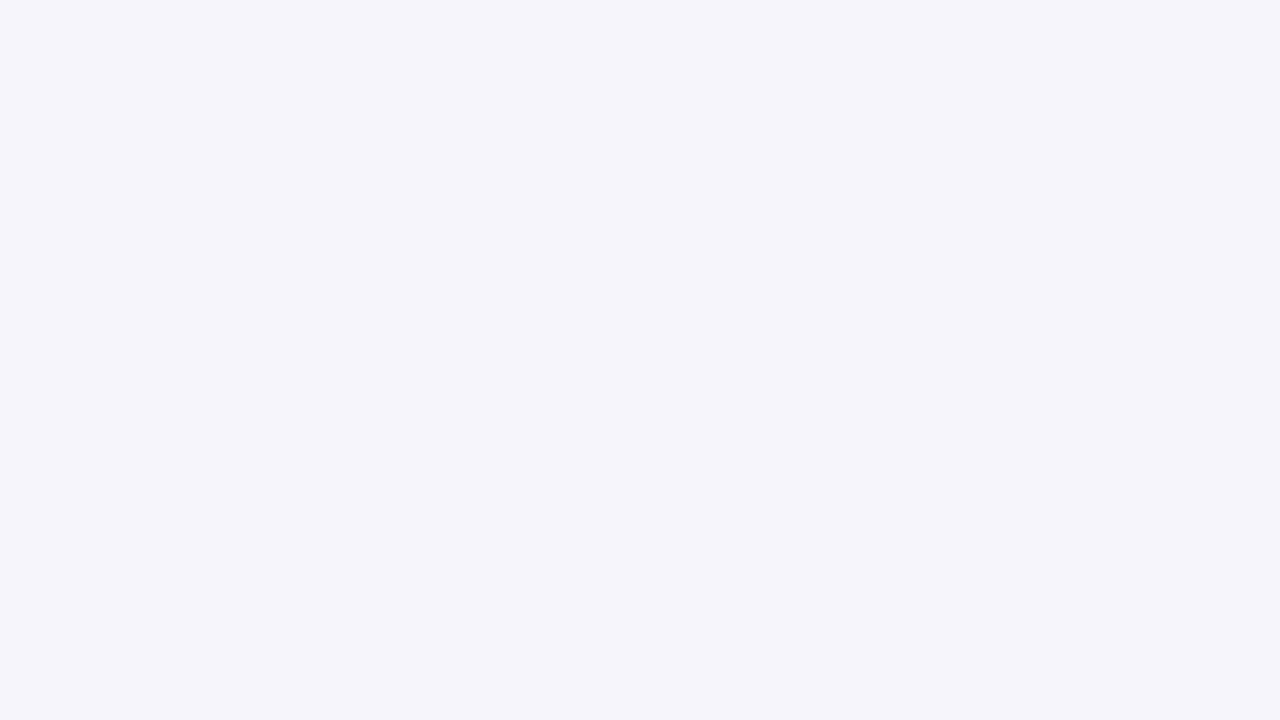

Clicked 'Forgot your password?' link at (512, 607) on xpath=//p[text()='Forgot your password? ']
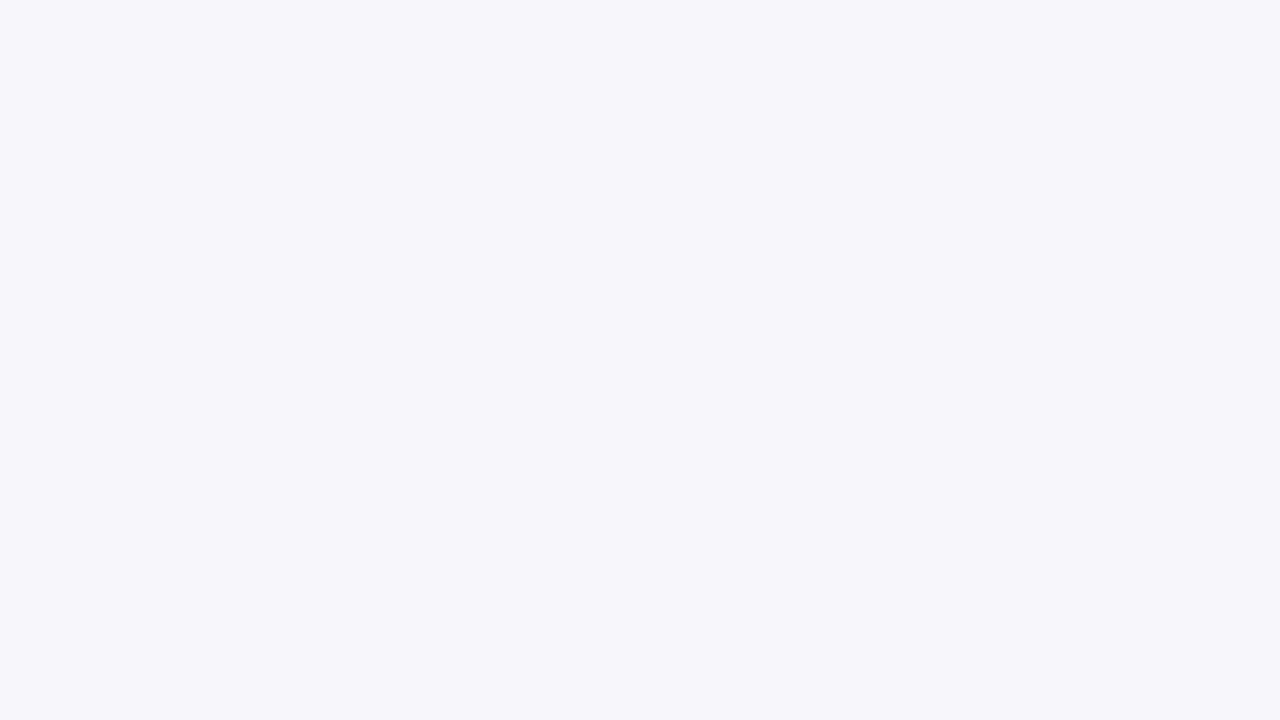

Reset Password page loaded successfully
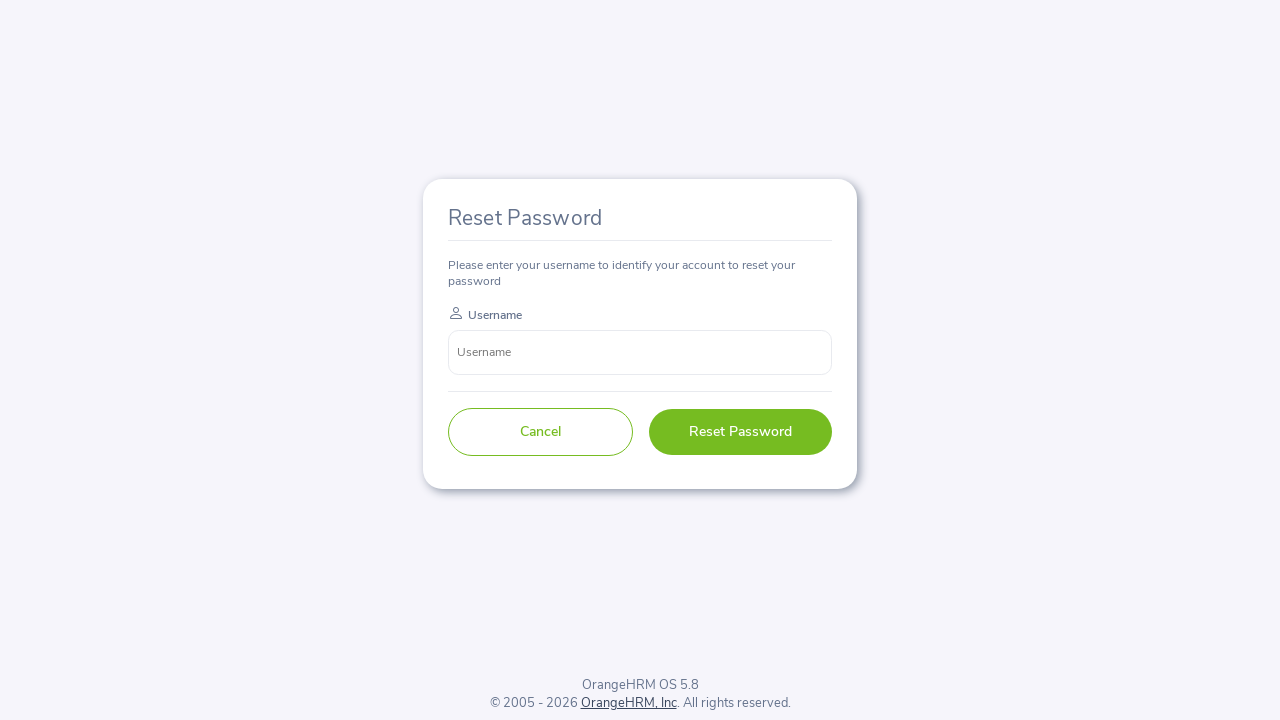

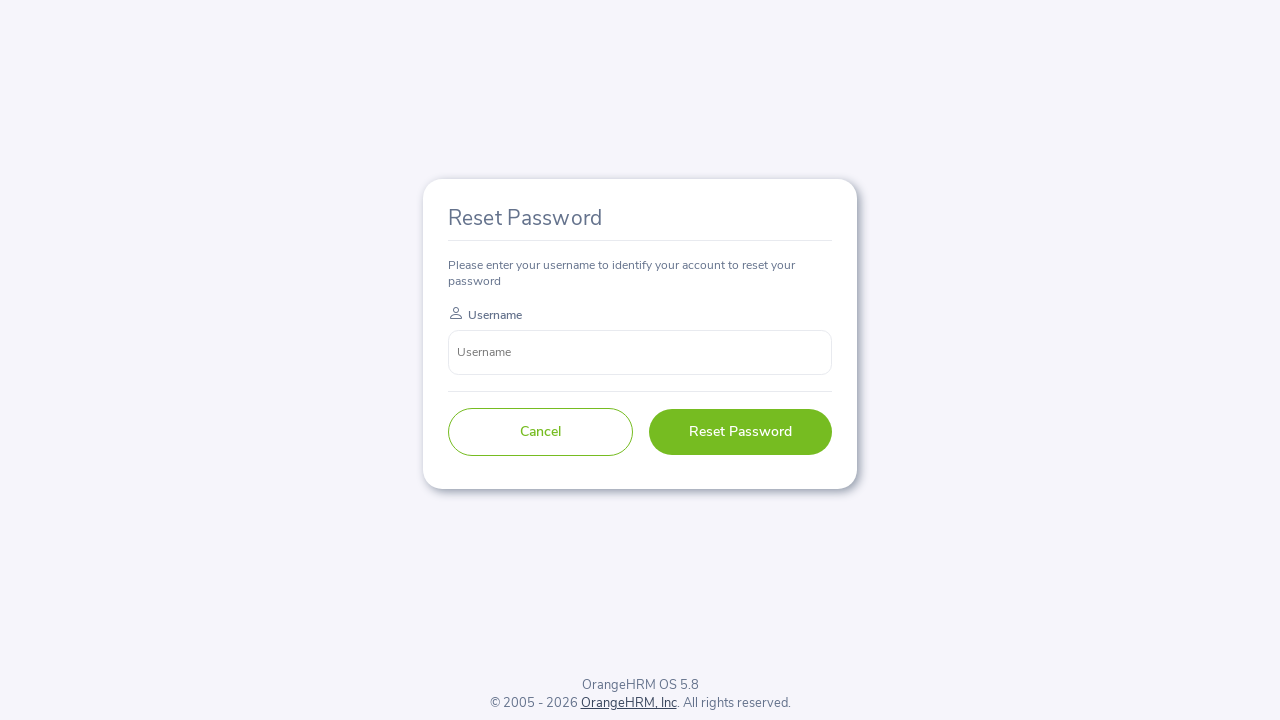